Tests copy and paste functionality using keyboard shortcuts to duplicate text

Starting URL: https://www.selenium.dev/selenium/web/single_text_input.html

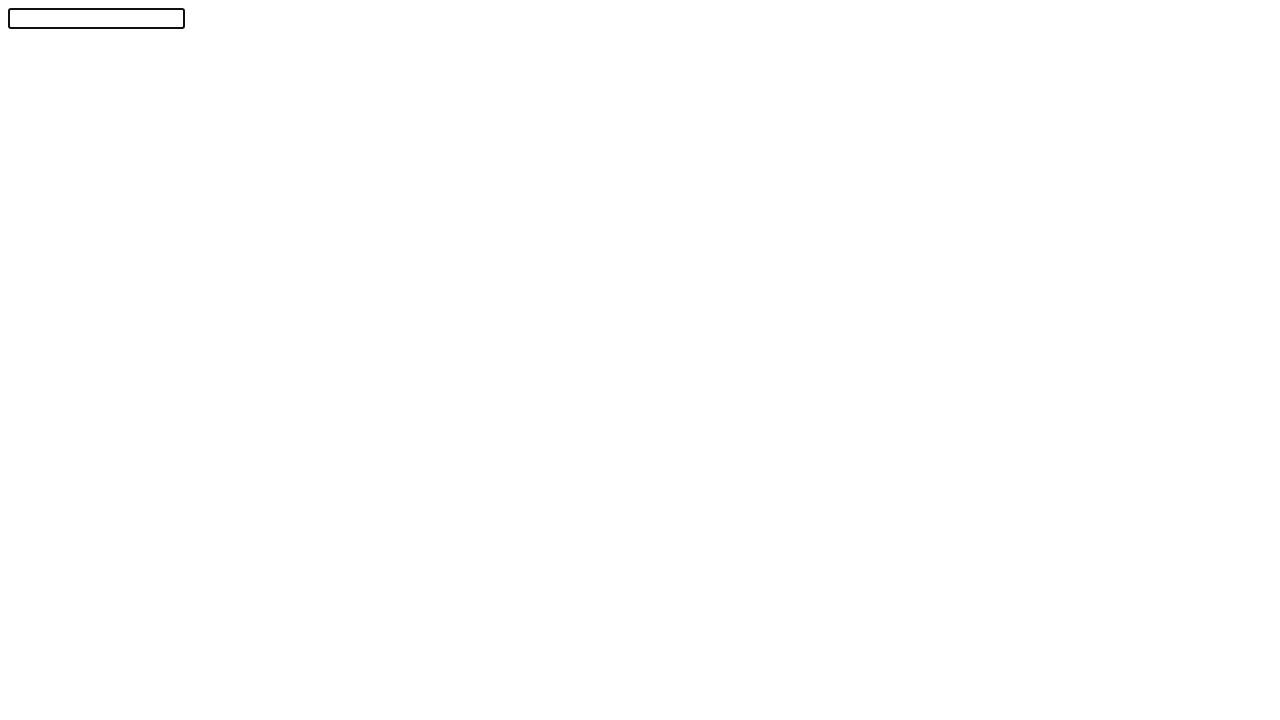

Typed 'Selenium!' into text input field on #textInput
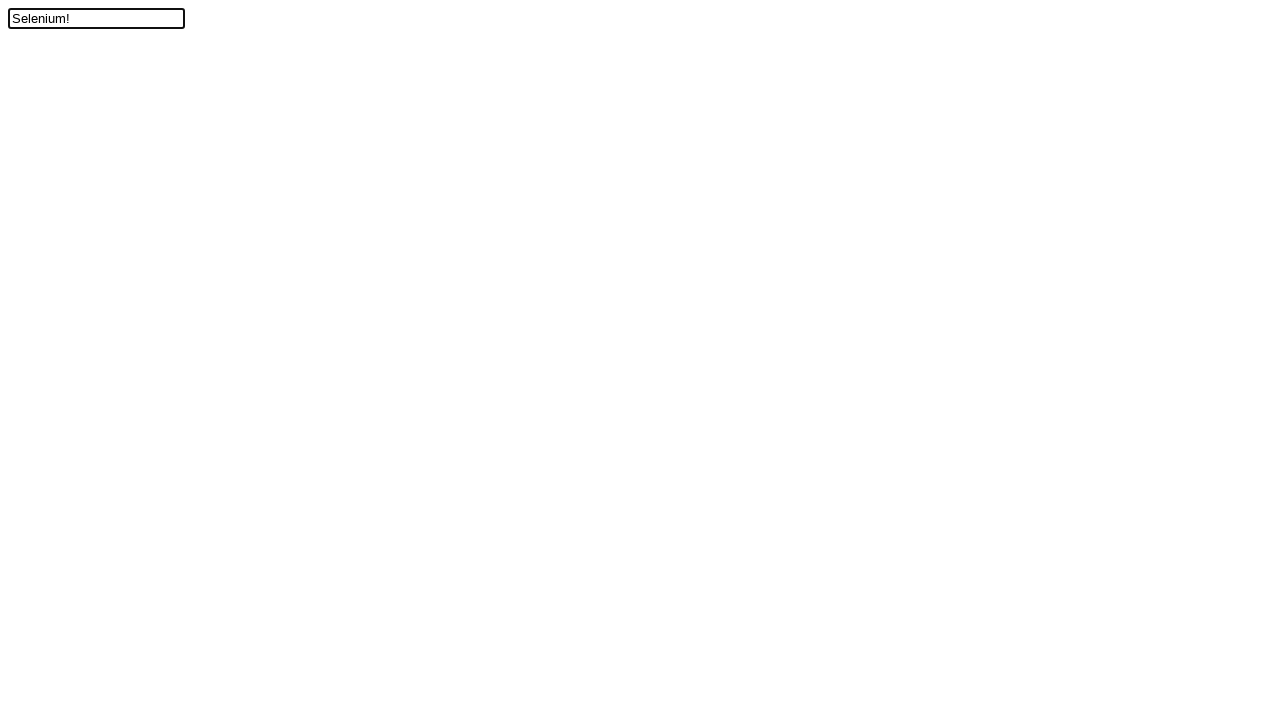

Pressed ArrowLeft to move cursor
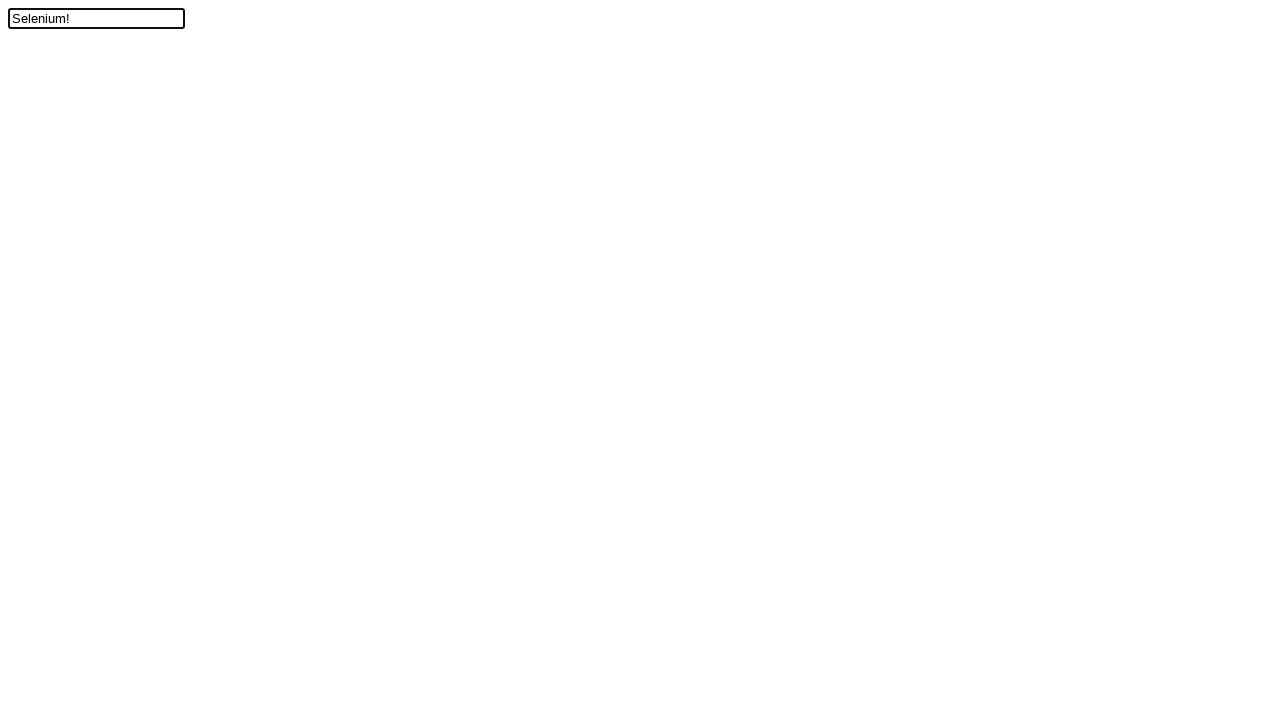

Held down Shift key
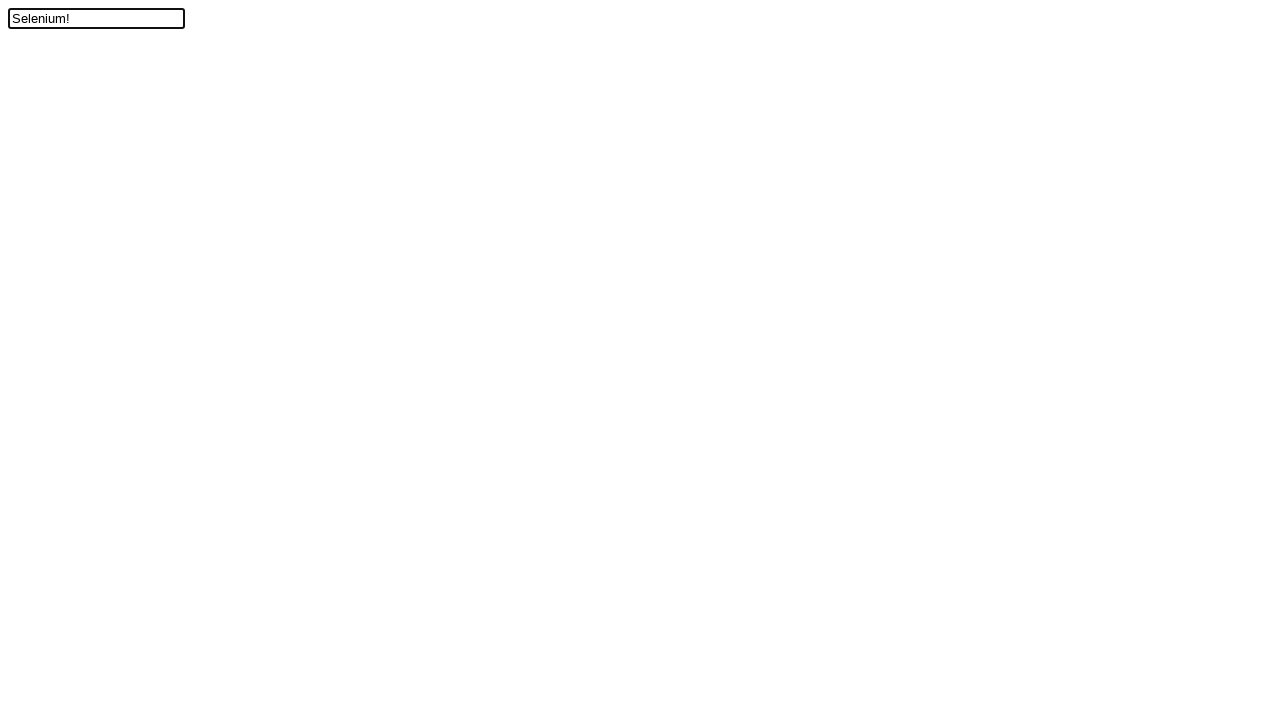

Pressed ArrowUp while holding Shift to select text
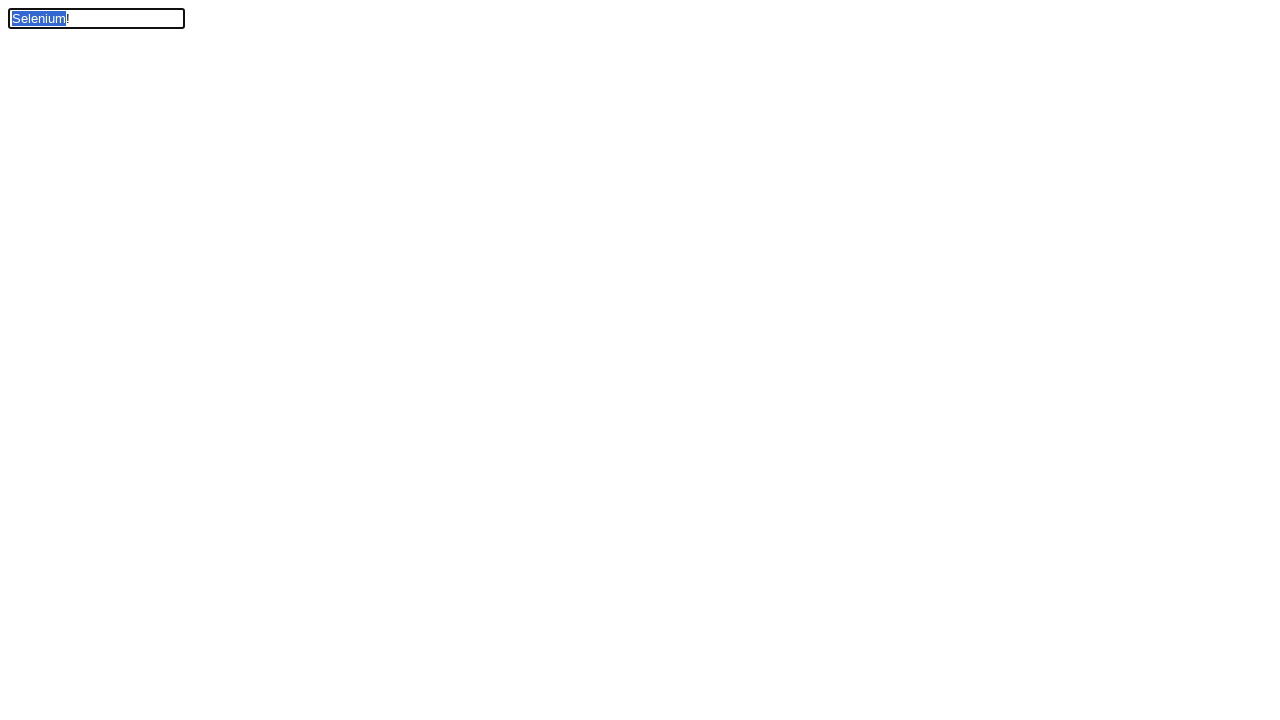

Released Shift key
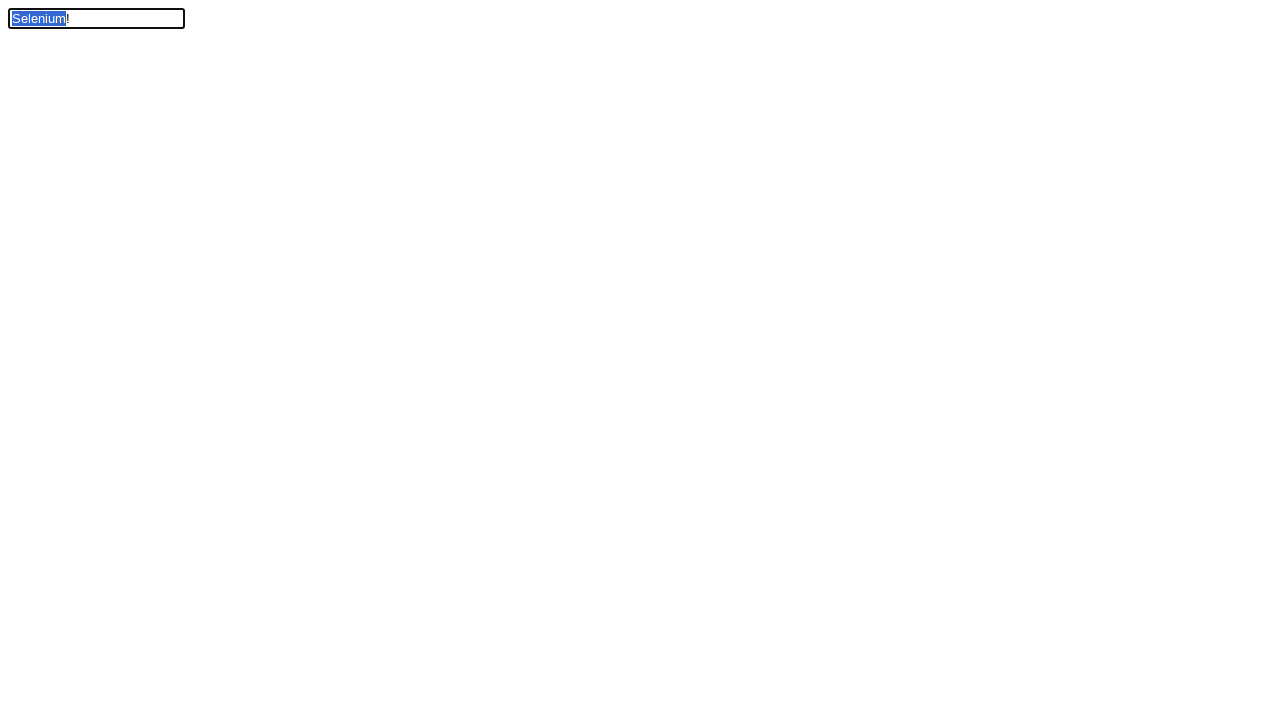

Held down Control key
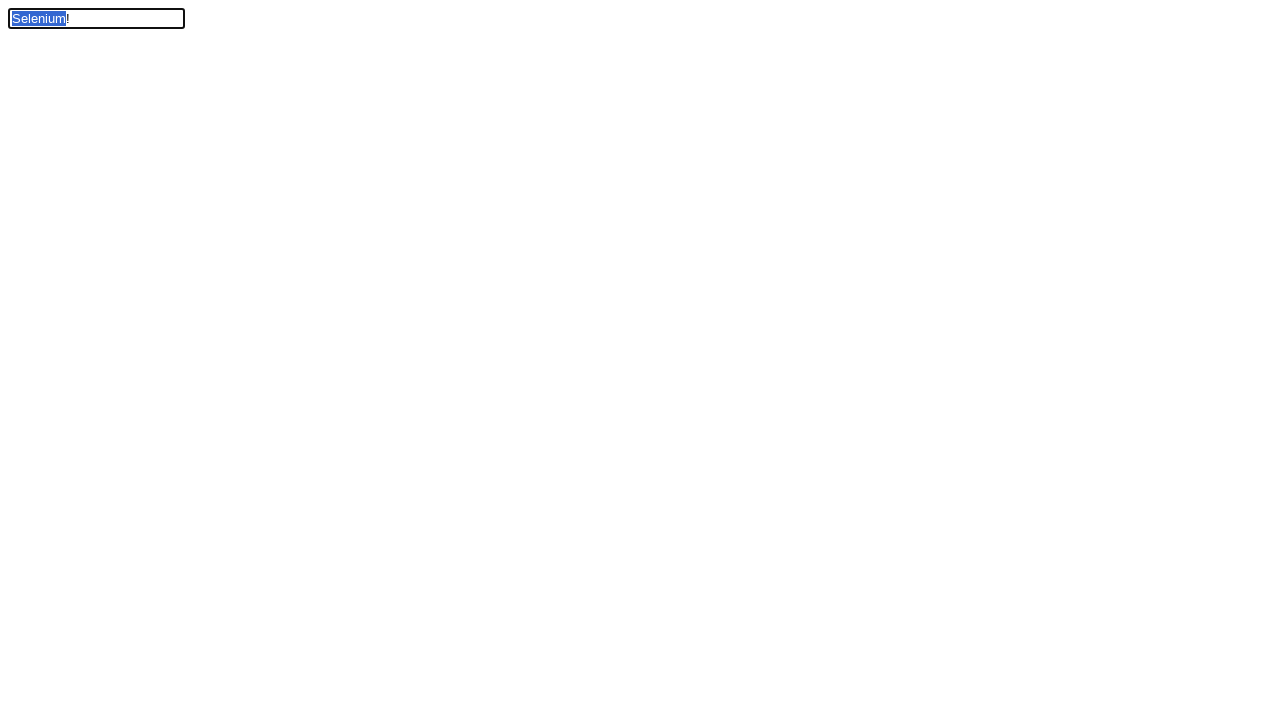

Pressed X to cut selected text
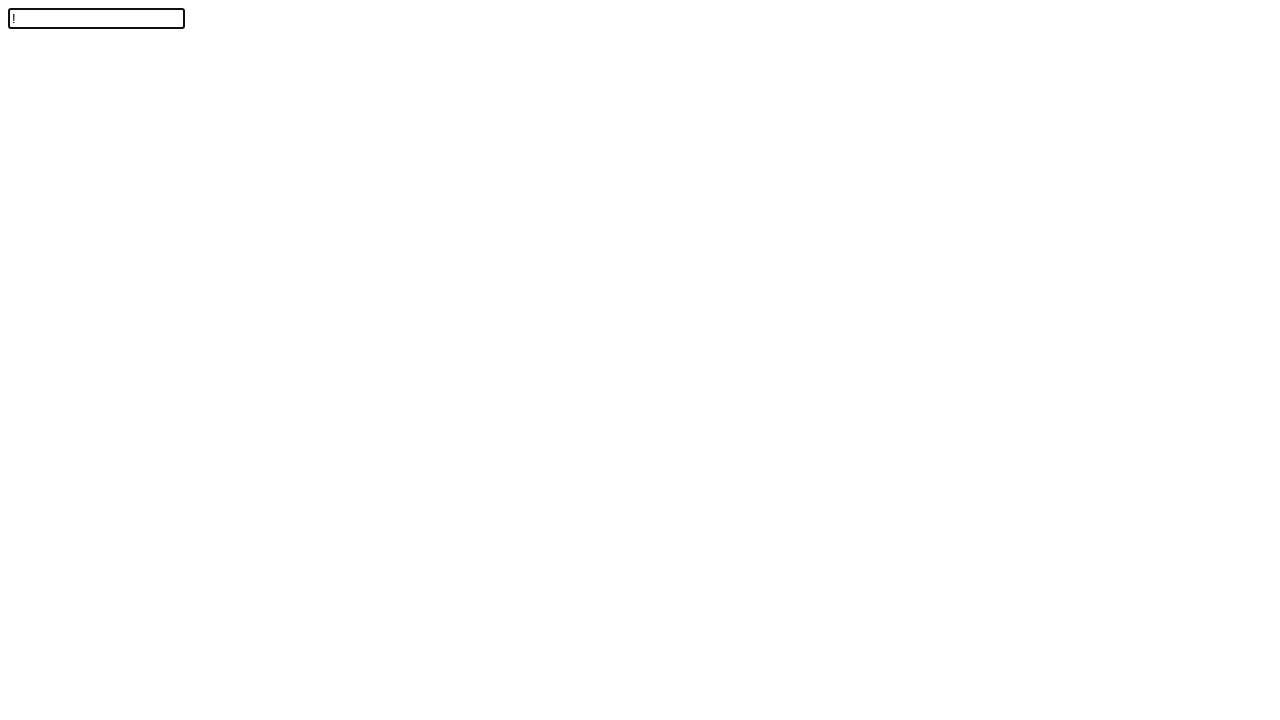

Pressed V to paste text (first paste)
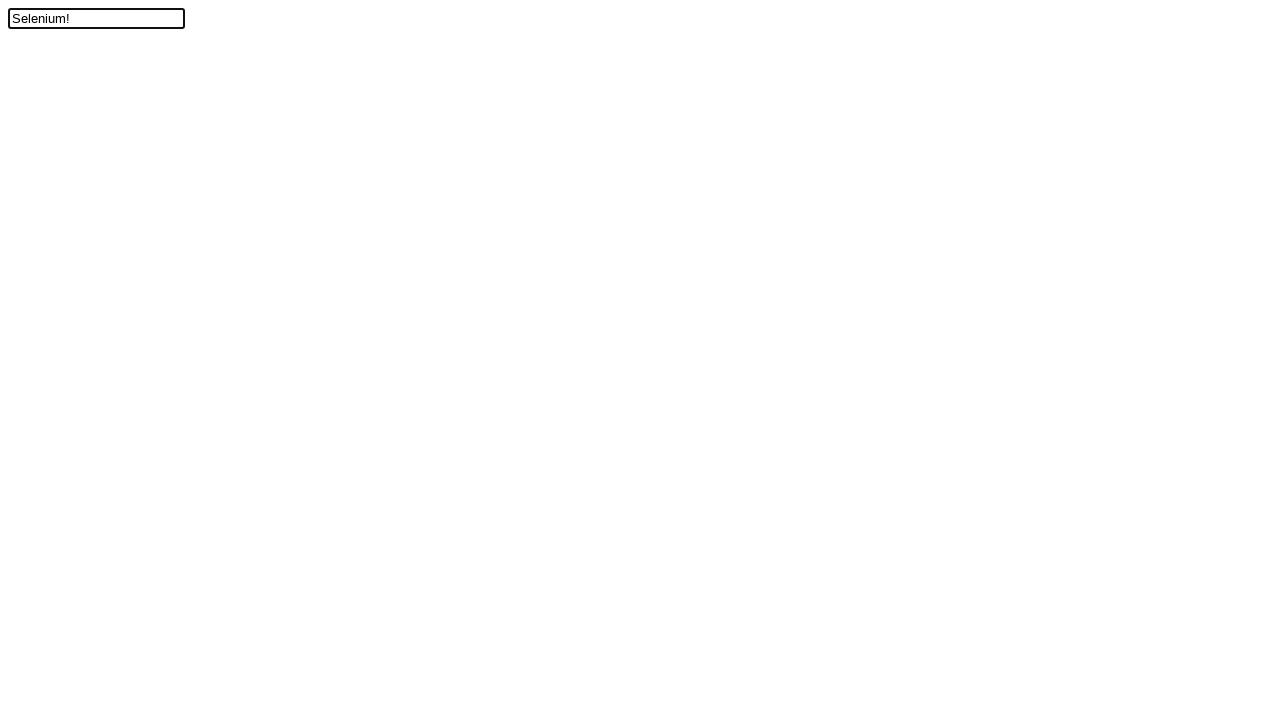

Pressed V to paste text (second paste)
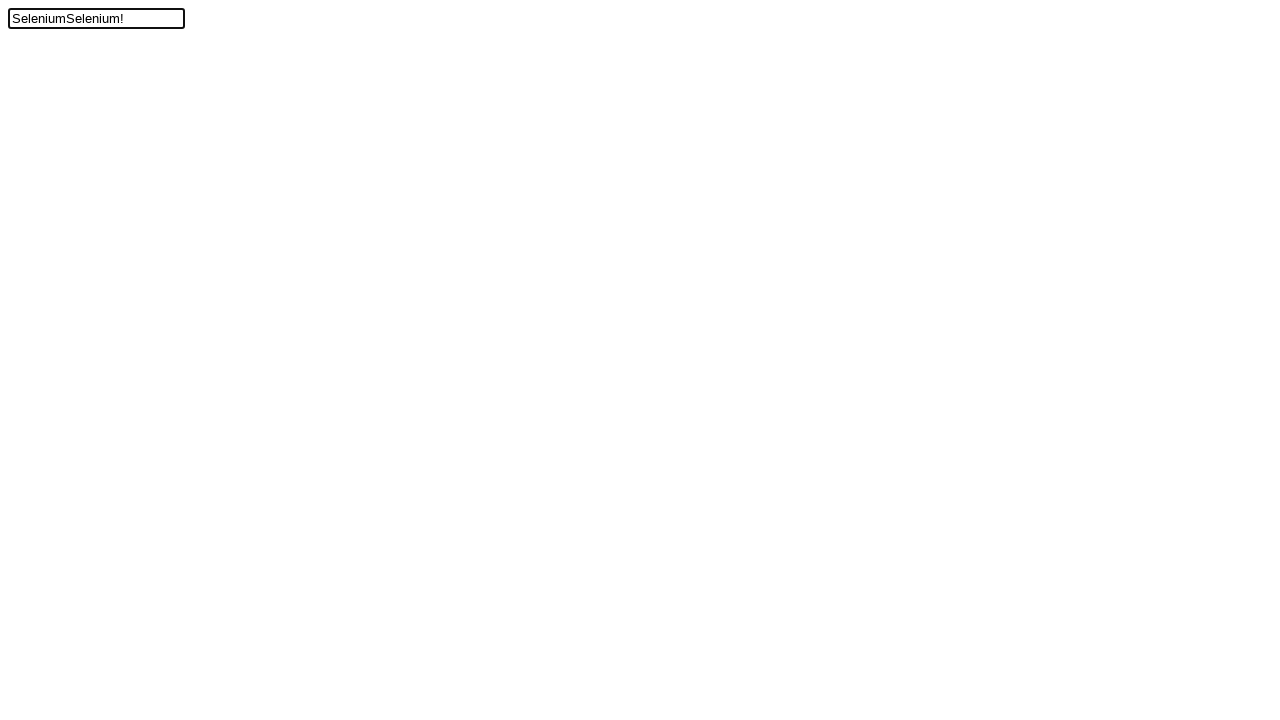

Released Control key
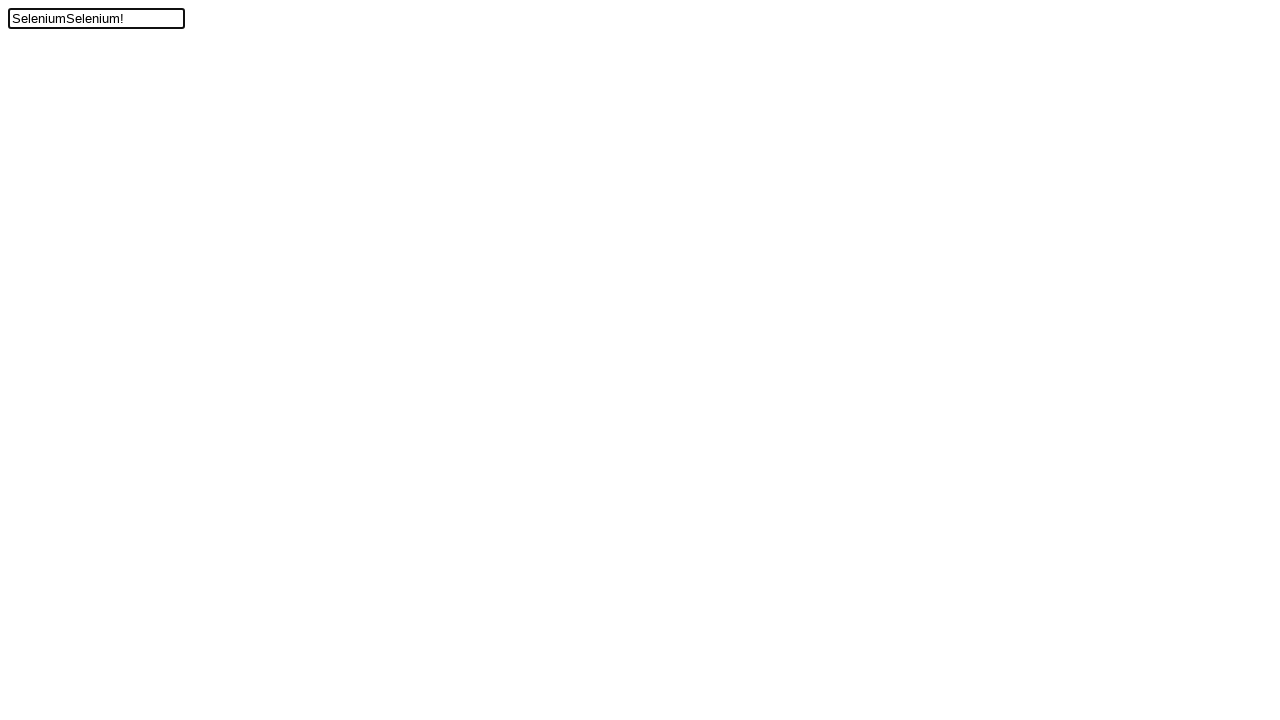

Verified text field contains duplicated text 'SeleniumSelenium!'
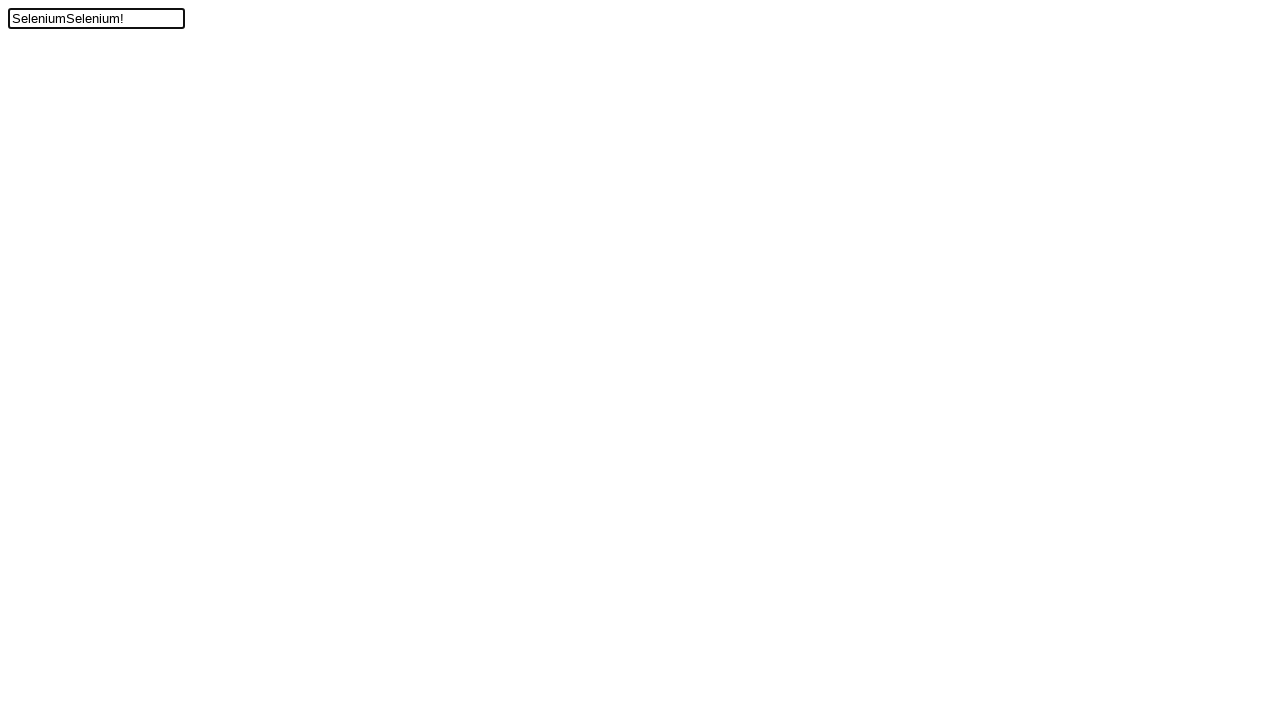

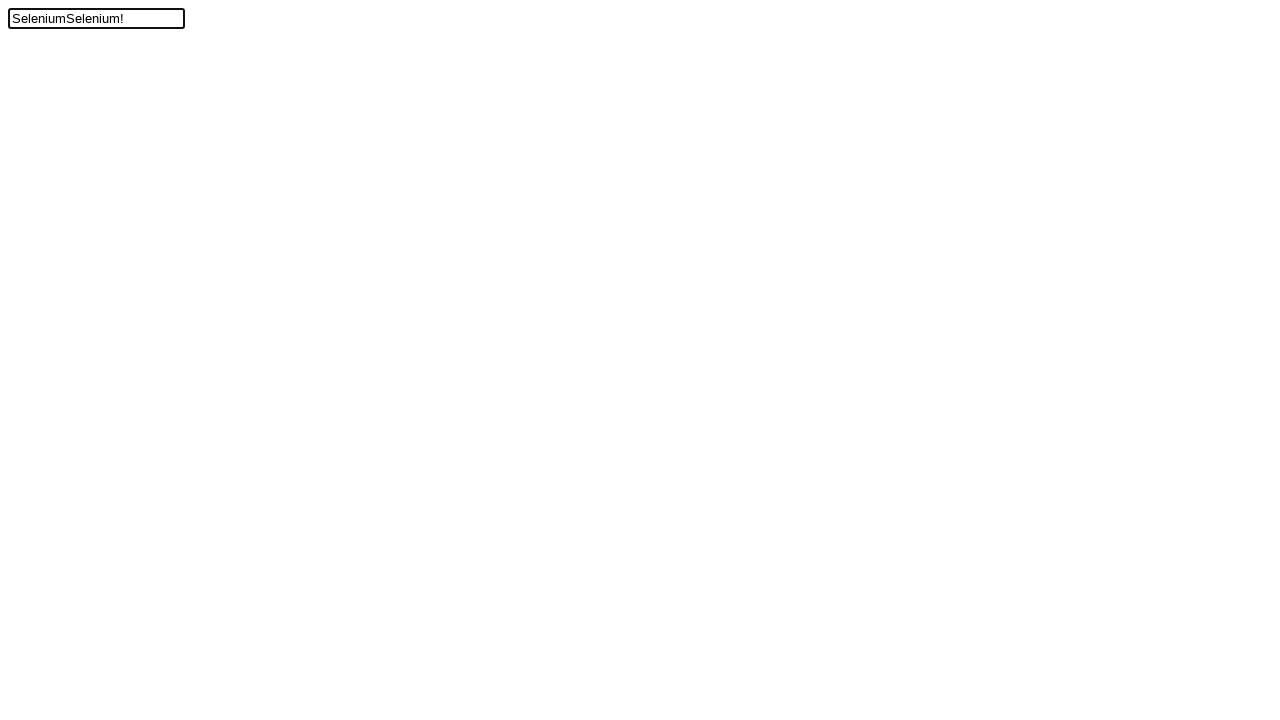